Tests editing a todo item by double-clicking, changing the text, and pressing Enter

Starting URL: https://demo.playwright.dev/todomvc

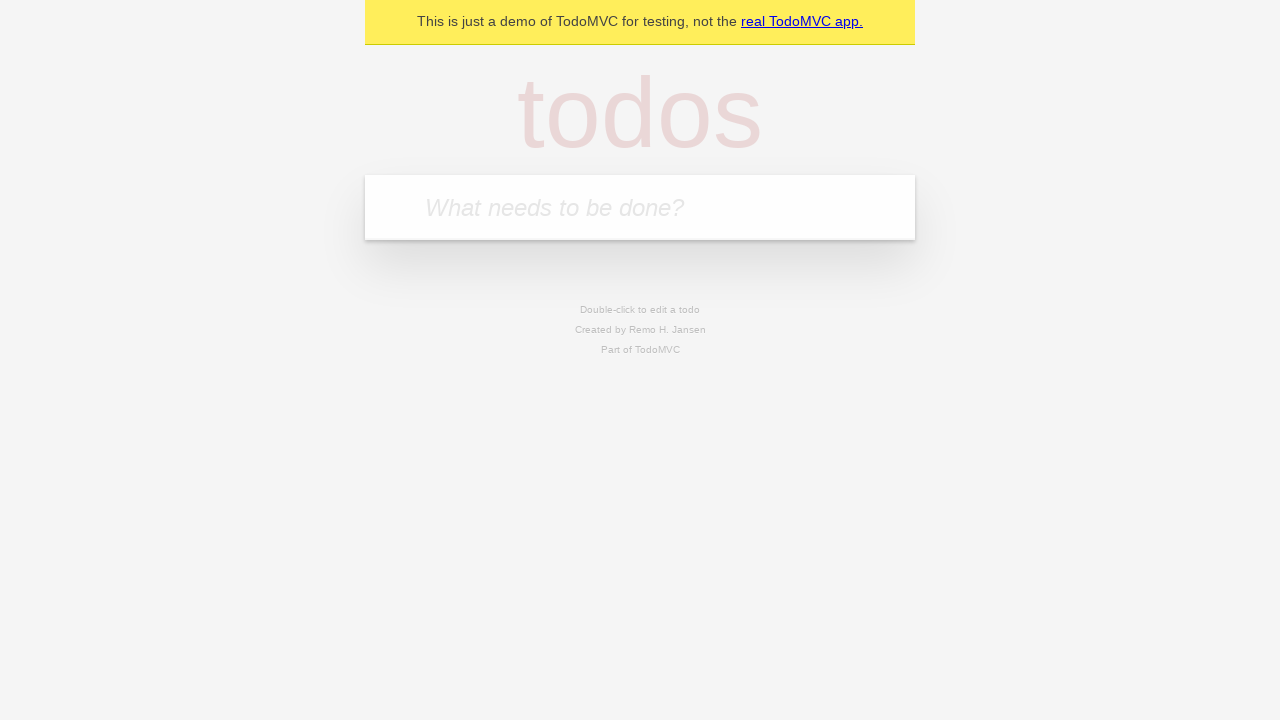

Filled todo input with 'buy some cheese' on internal:attr=[placeholder="What needs to be done?"i]
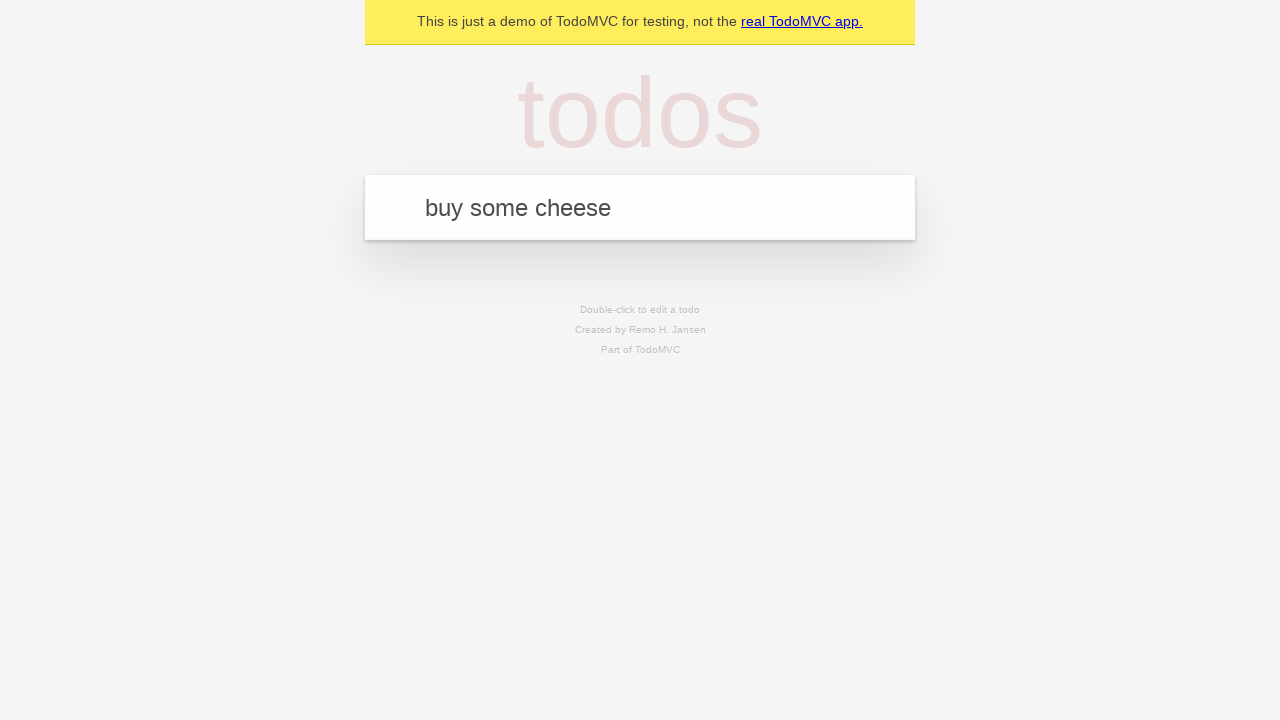

Pressed Enter to create first todo on internal:attr=[placeholder="What needs to be done?"i]
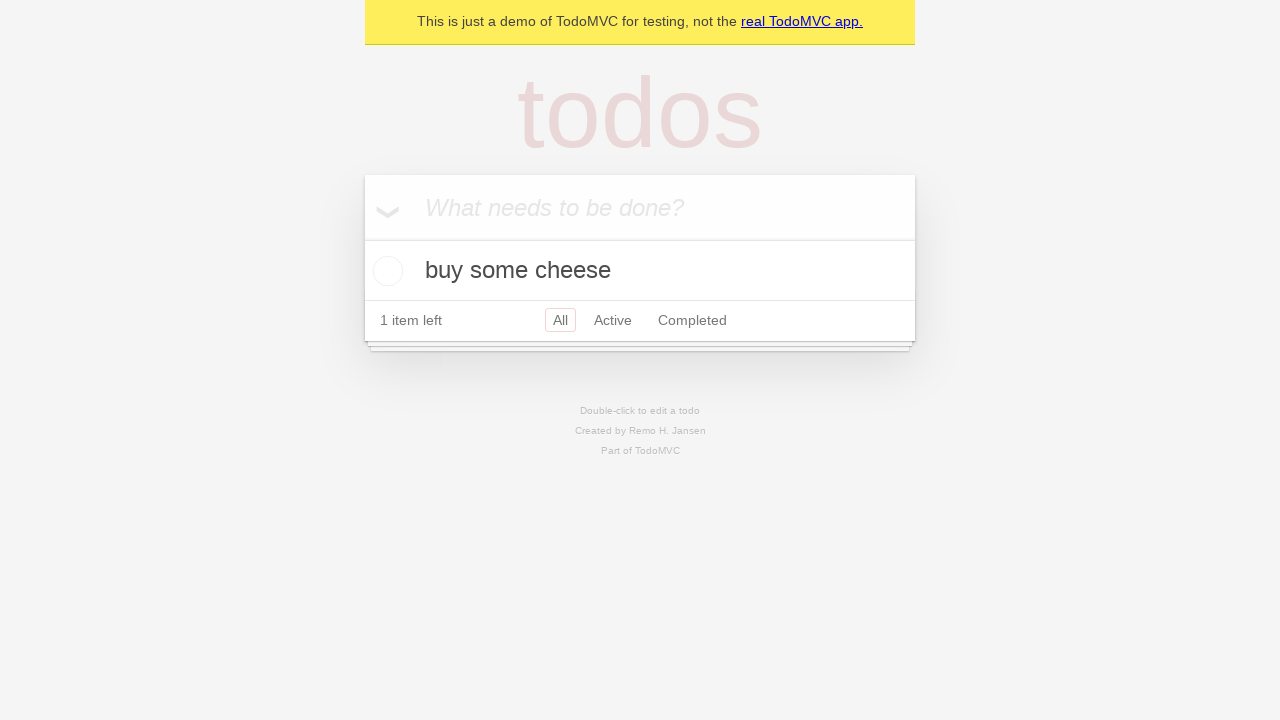

Filled todo input with 'feed the cat' on internal:attr=[placeholder="What needs to be done?"i]
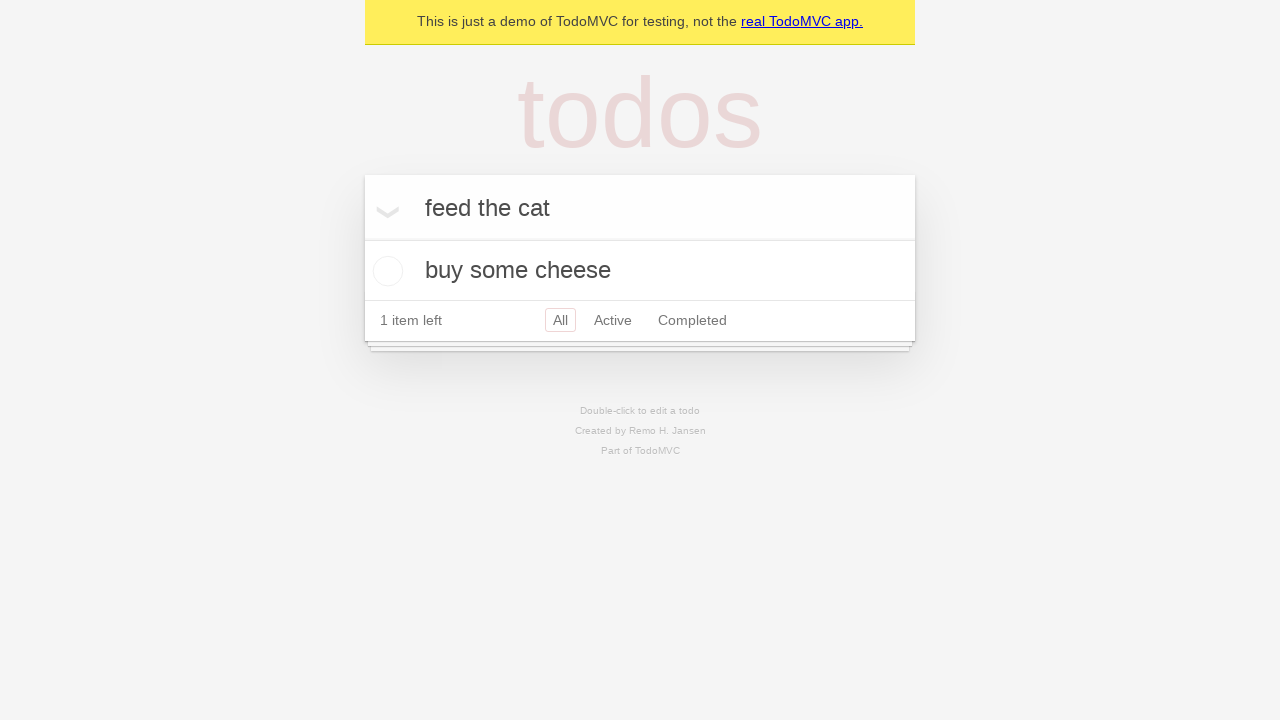

Pressed Enter to create second todo on internal:attr=[placeholder="What needs to be done?"i]
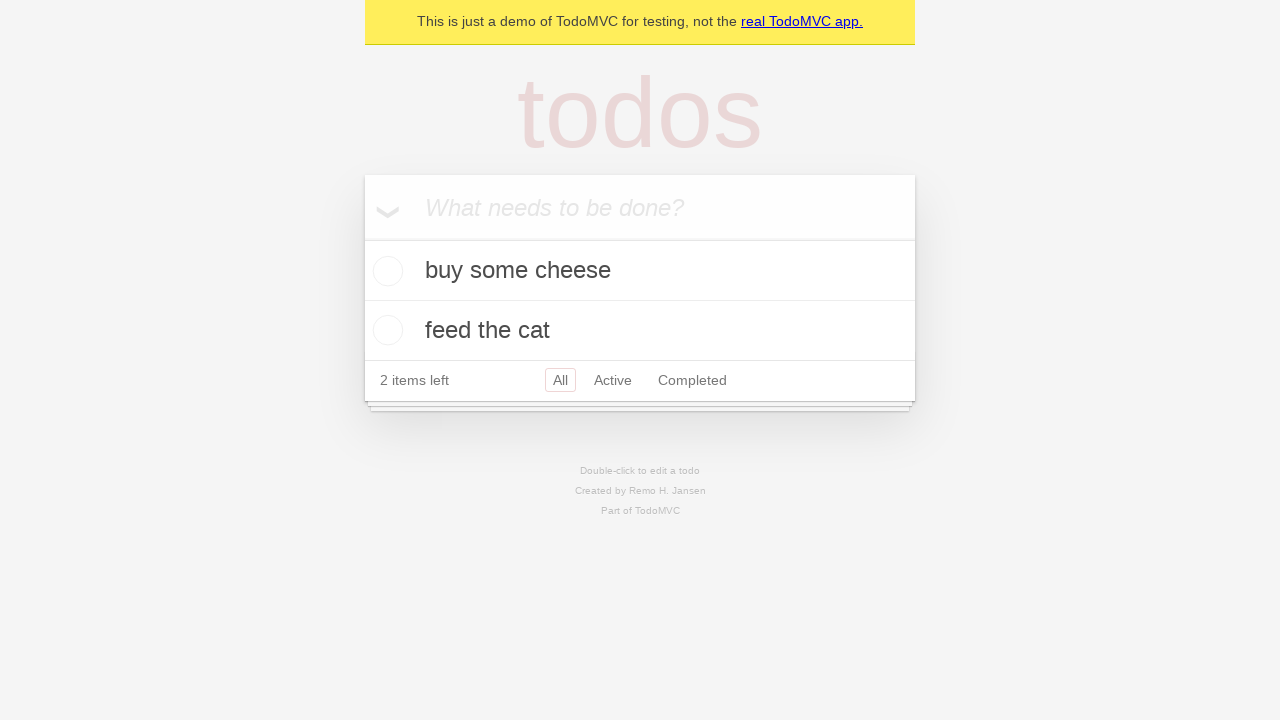

Filled todo input with 'book a doctors appointment' on internal:attr=[placeholder="What needs to be done?"i]
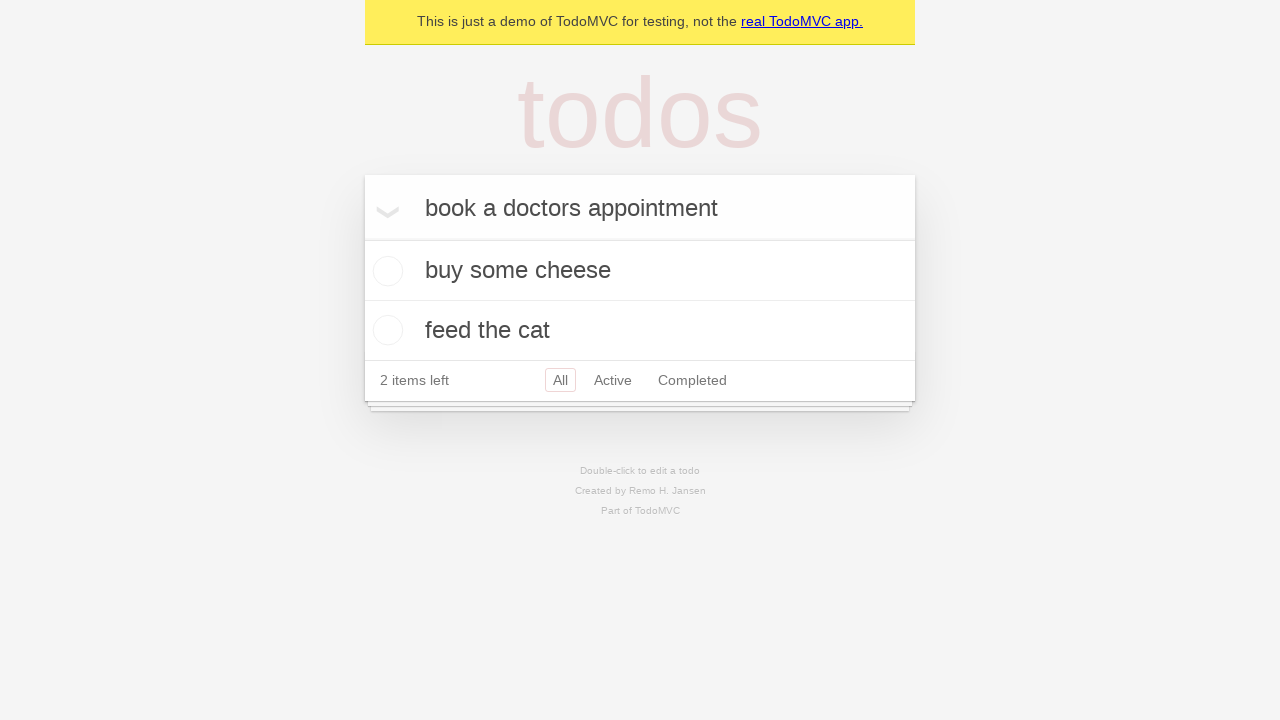

Pressed Enter to create third todo on internal:attr=[placeholder="What needs to be done?"i]
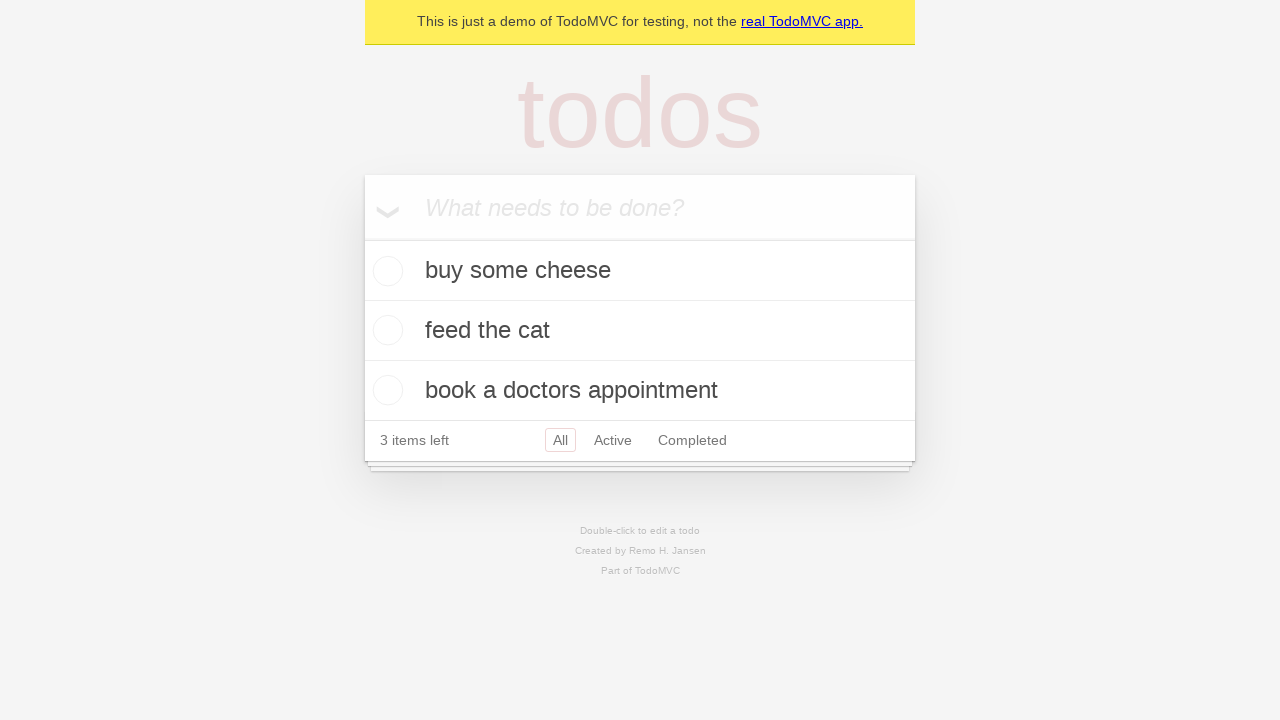

Double-clicked second todo item to enter edit mode at (640, 331) on internal:testid=[data-testid="todo-item"s] >> nth=1
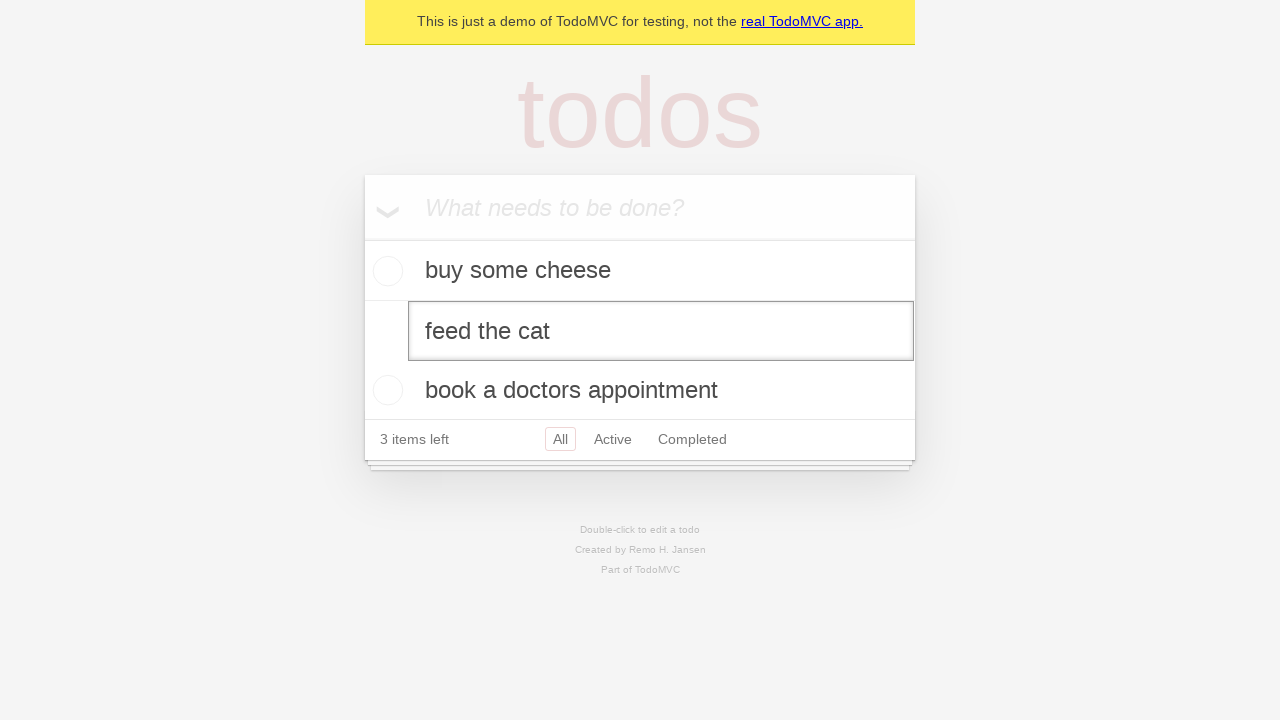

Changed todo text to 'buy some sausages' on internal:testid=[data-testid="todo-item"s] >> nth=1 >> internal:role=textbox[nam
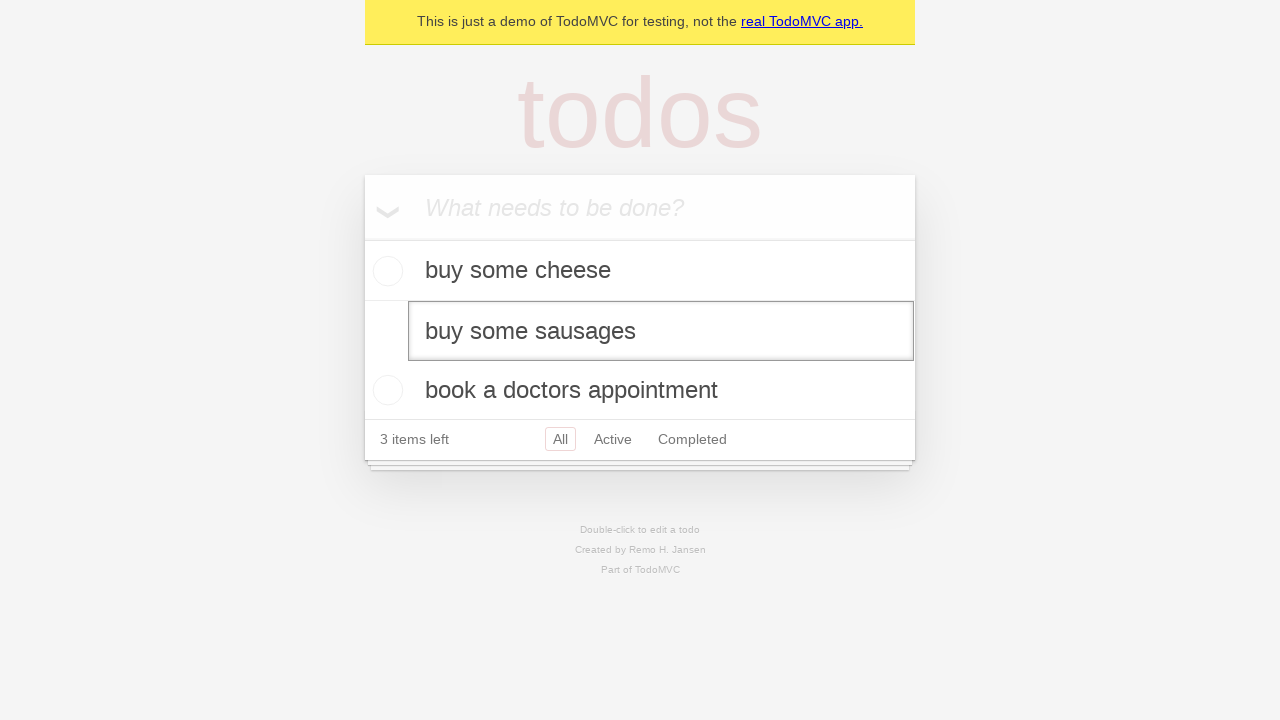

Pressed Enter to confirm the edited todo on internal:testid=[data-testid="todo-item"s] >> nth=1 >> internal:role=textbox[nam
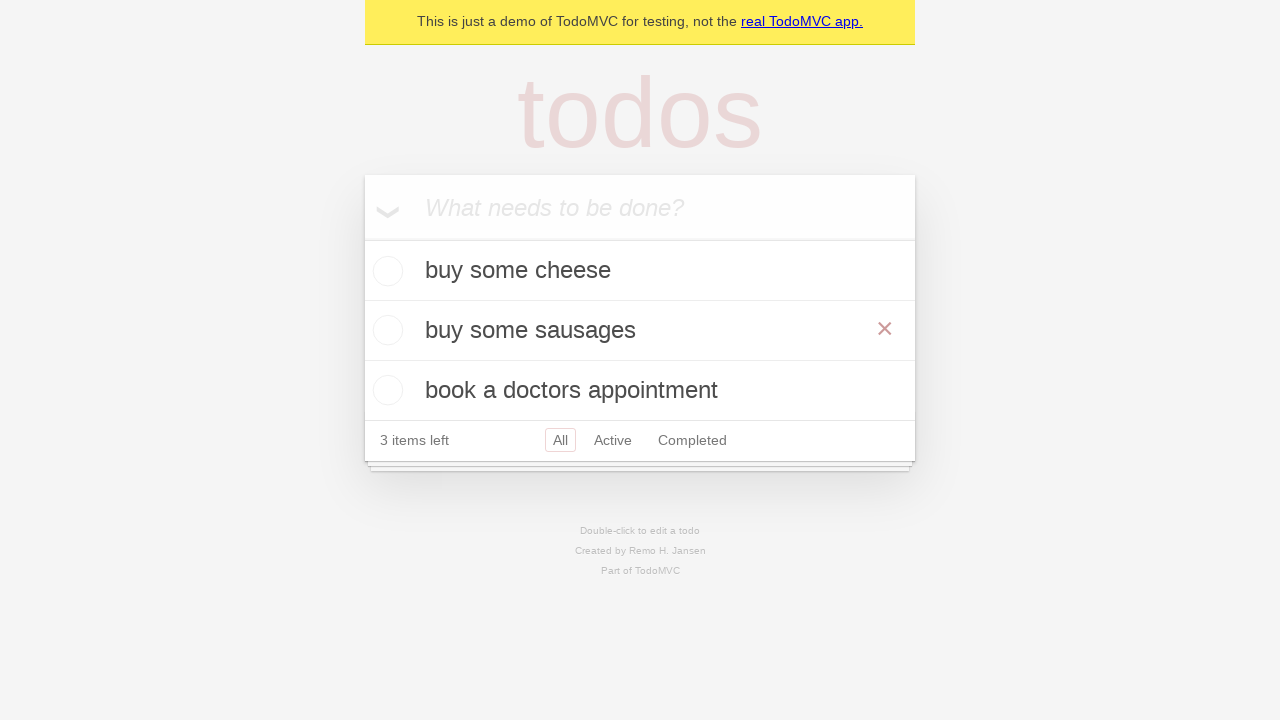

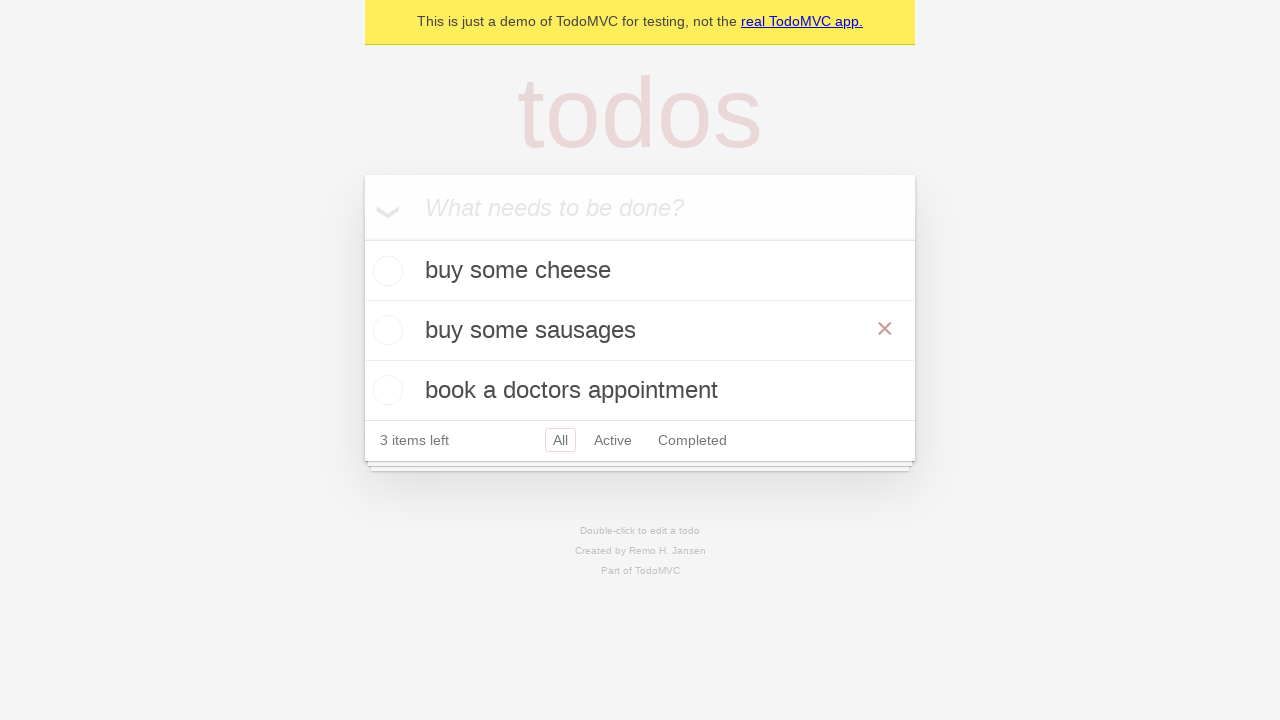